Tests submitting a contact message with an invalid email format and verifies the response

Starting URL: https://www.demoblaze.com/index.html

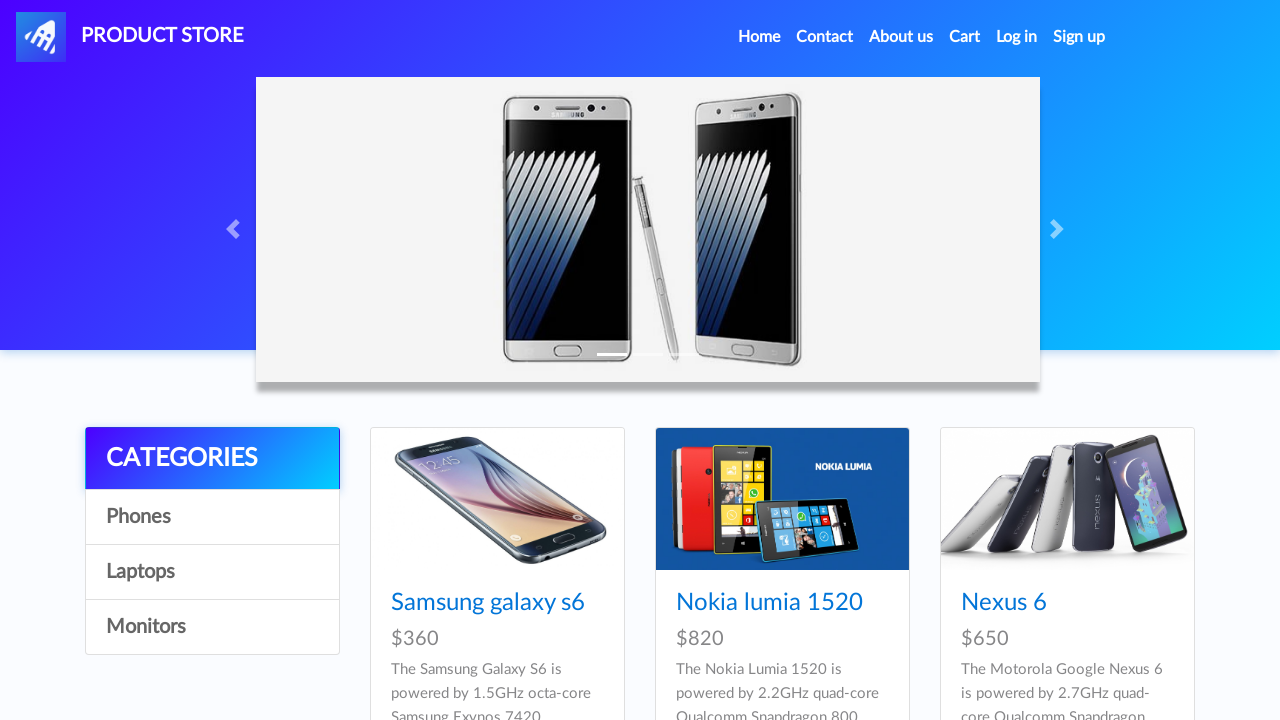

Clicked Contact link to open contact modal at (825, 37) on a[data-target='#exampleModal']
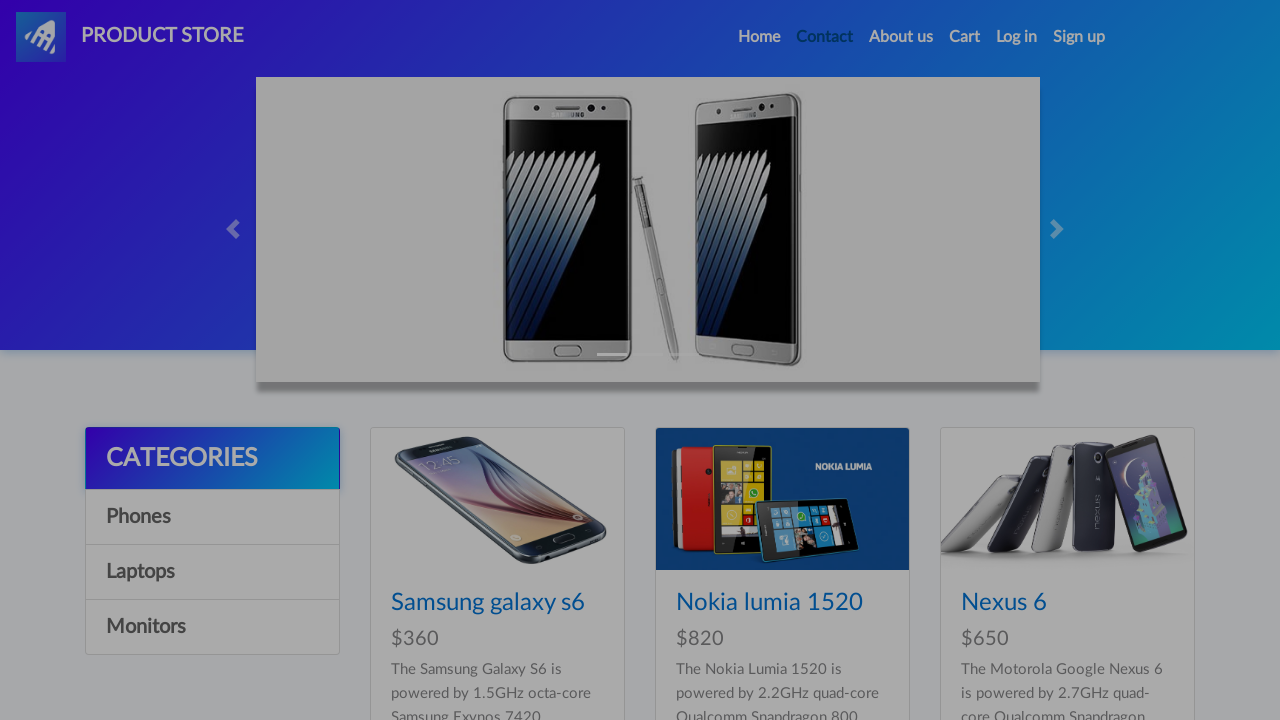

Contact modal appeared and loaded
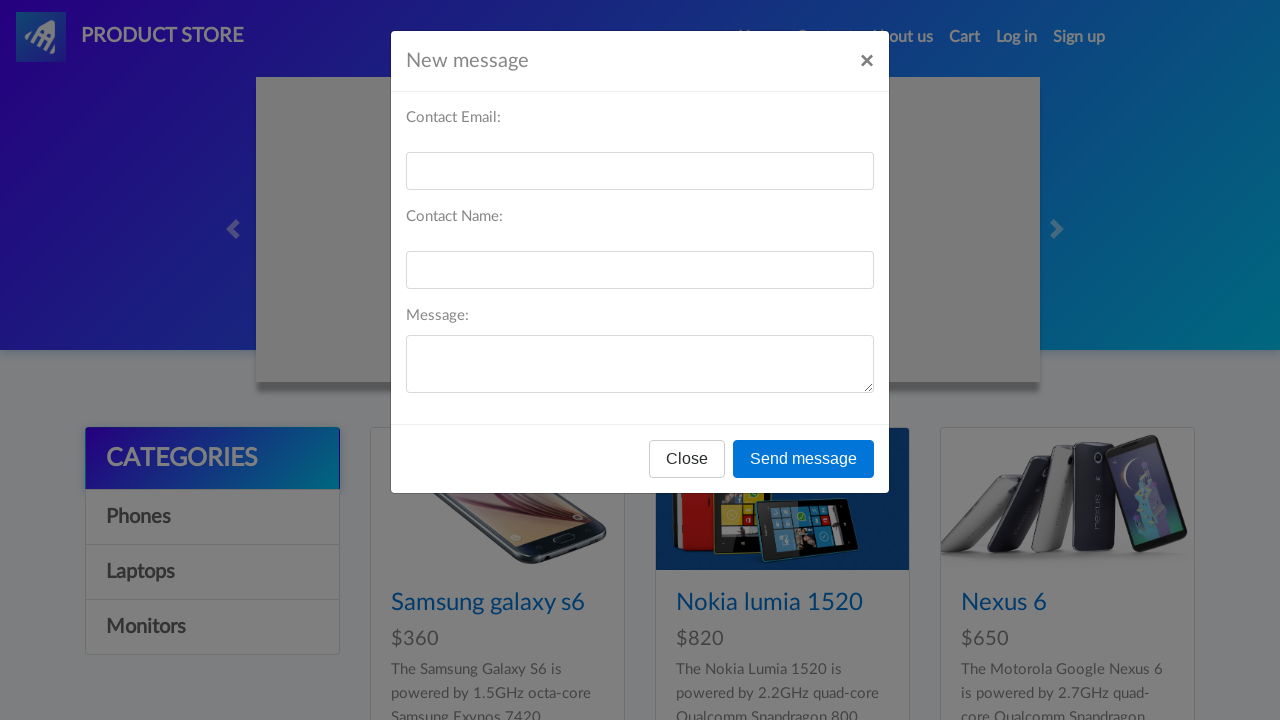

Filled email field with invalid format 'b!fg' on #recipient-email
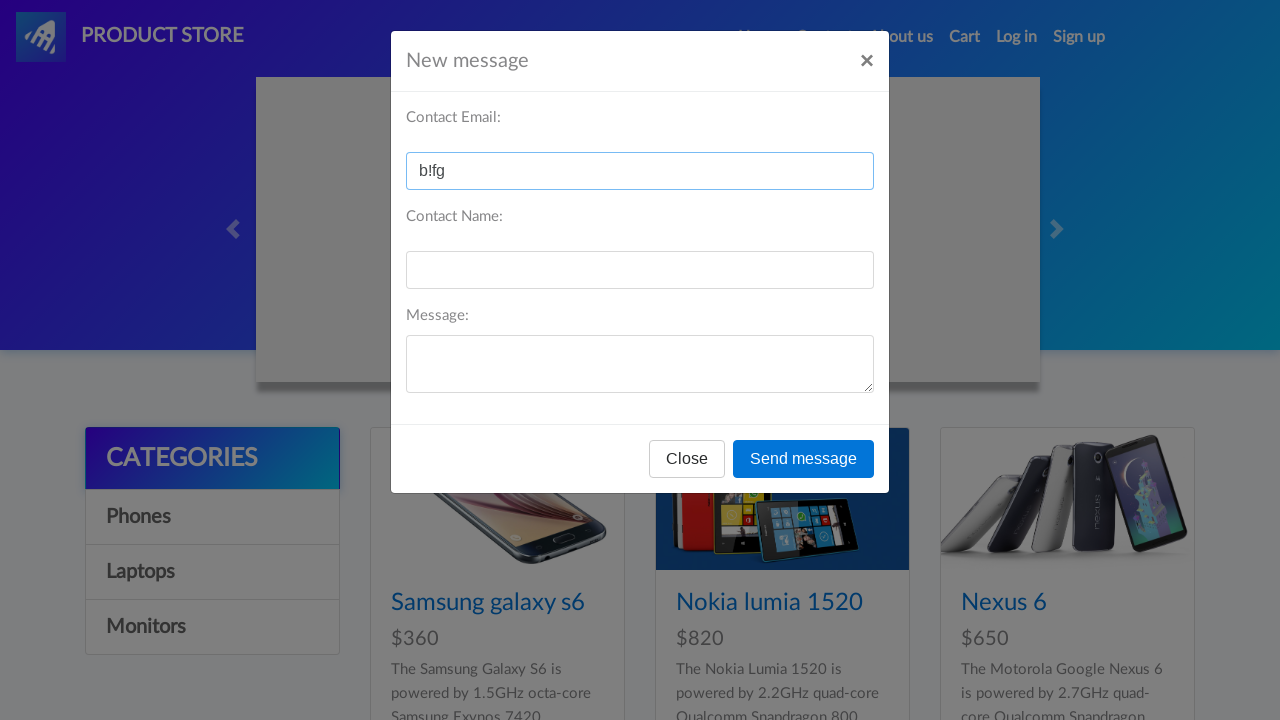

Filled name field with 'Jhon' on #recipient-name
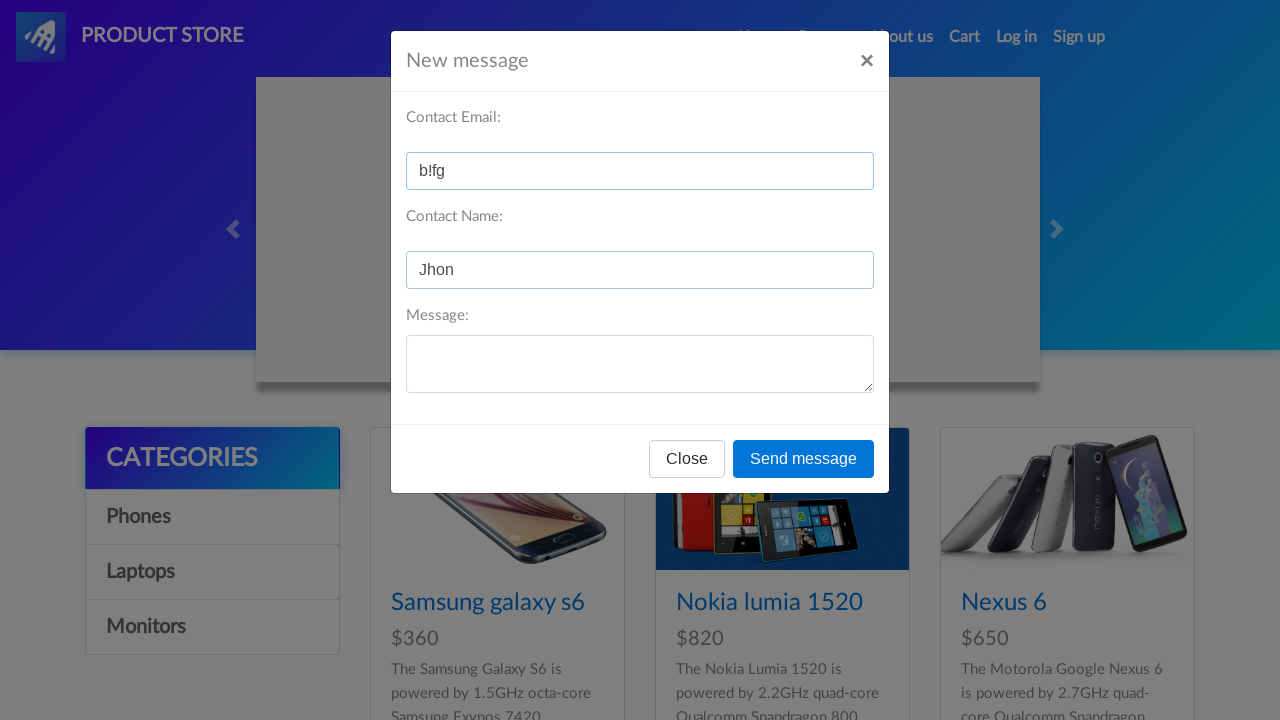

Filled message field with contact message on #message-text
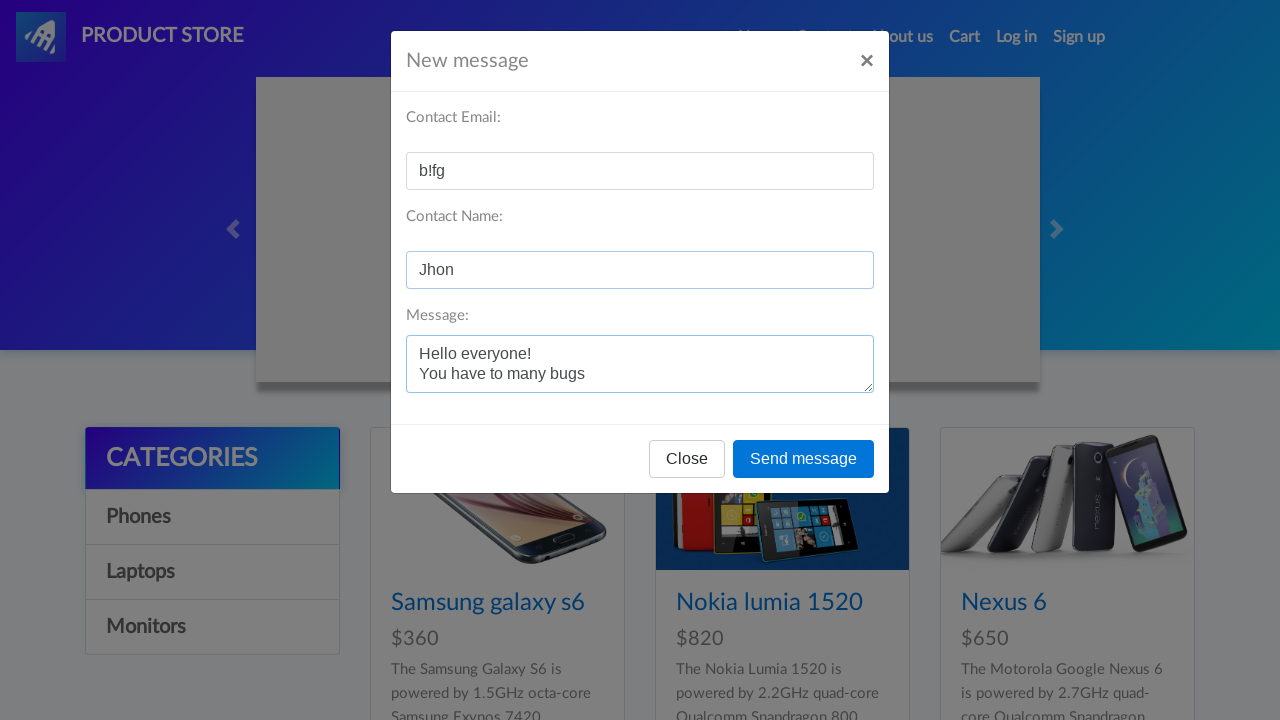

Clicked send message button to submit contact form with invalid email at (804, 459) on button[onclick='send()']
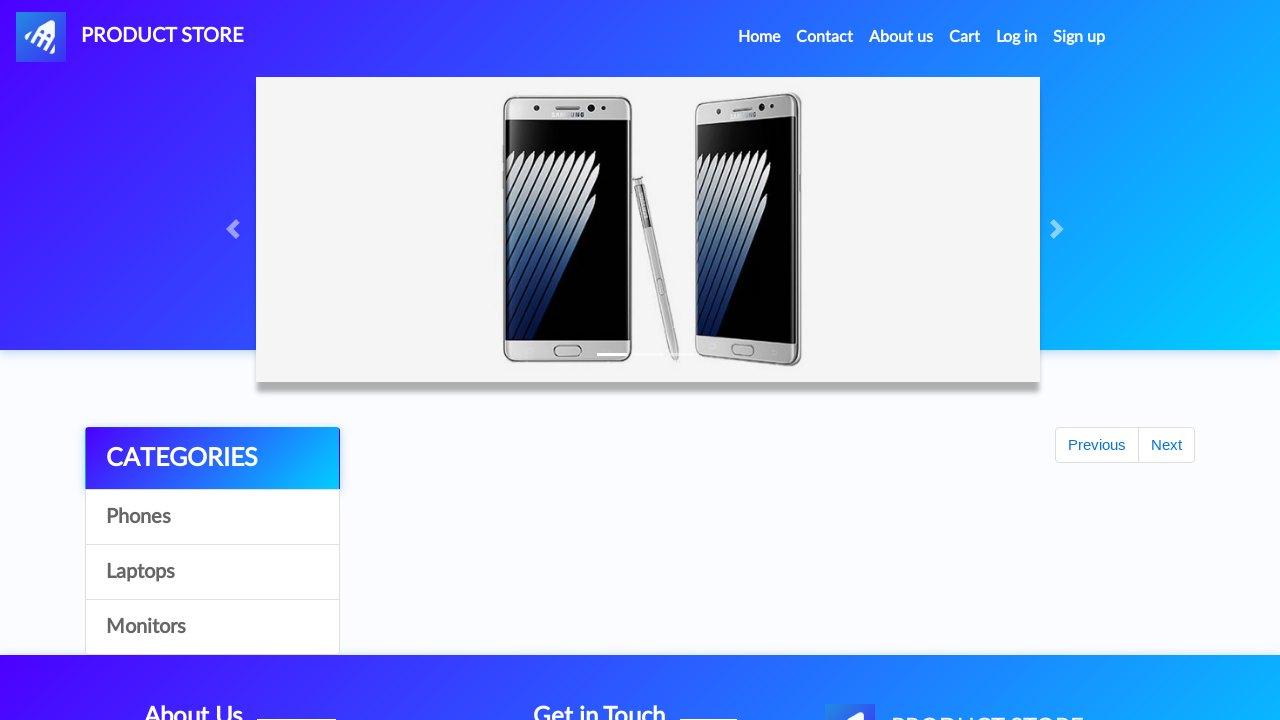

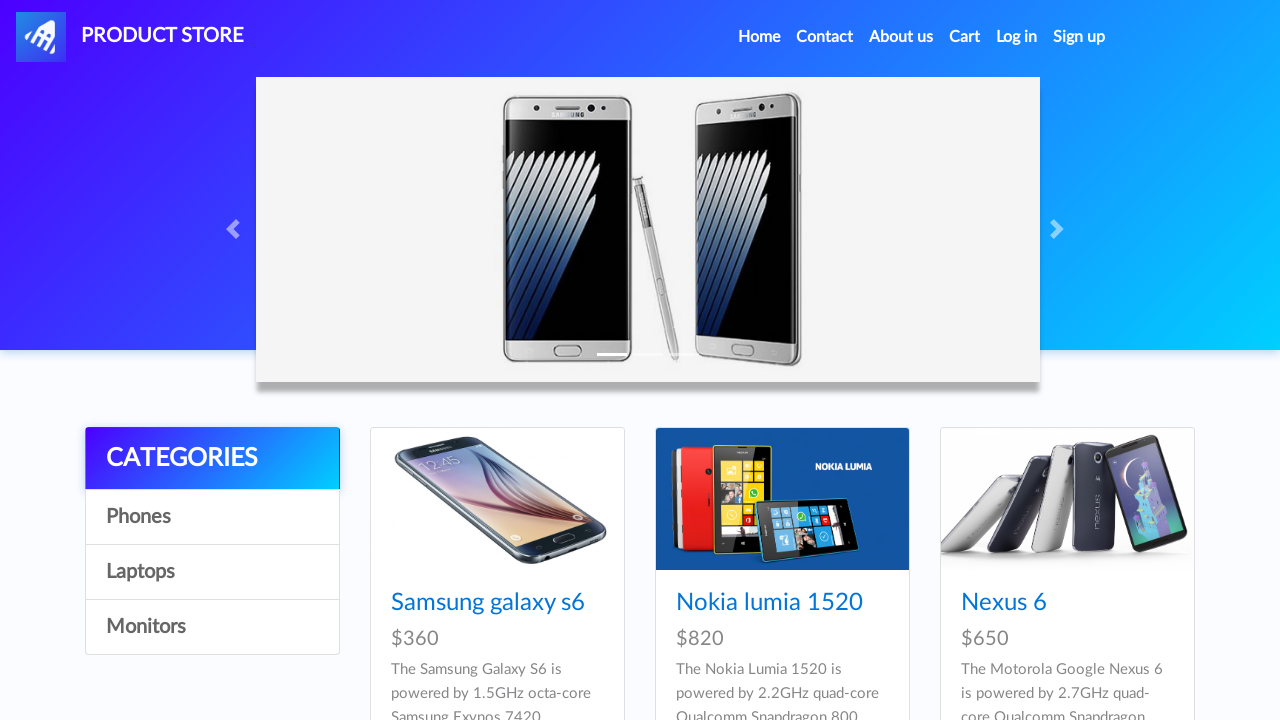